Tests clicking on all product "Add to Cart" buttons on an e-commerce practice page

Starting URL: https://rahulshettyacademy.com/seleniumPractise/#/

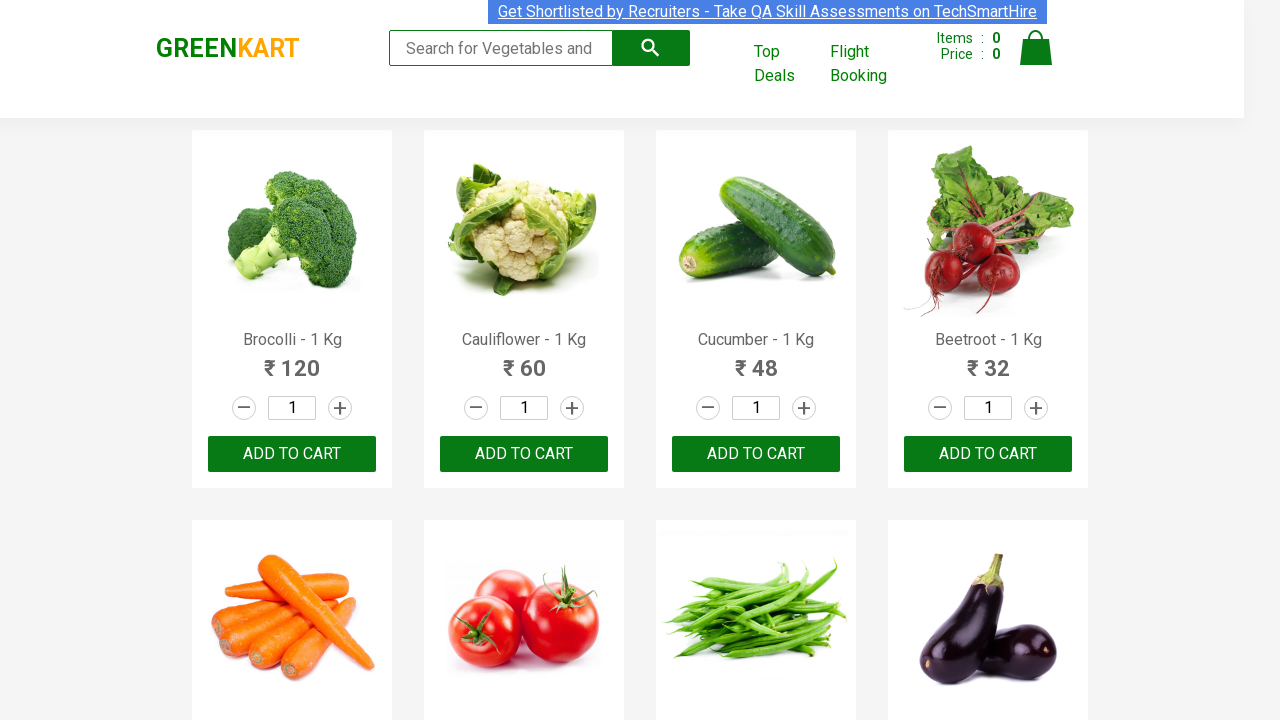

Waited for product 'Add to Cart' buttons to load
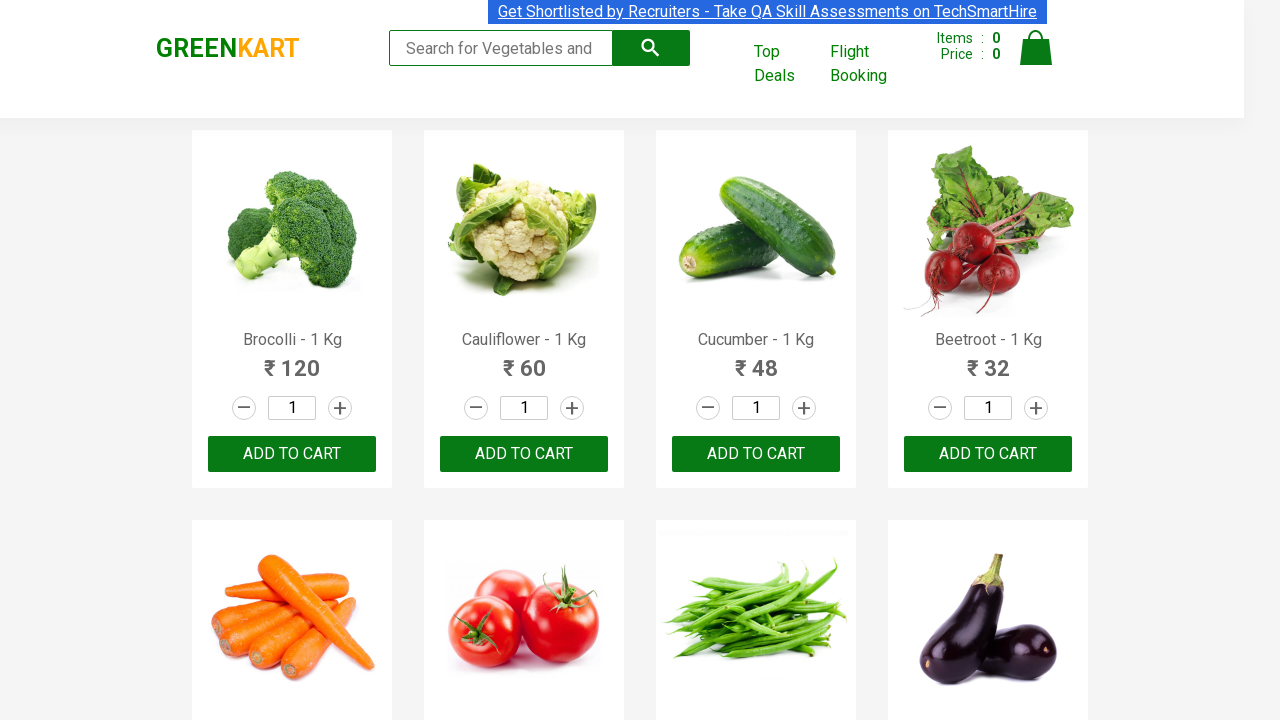

Retrieved all 'Add to Cart' buttons from the page
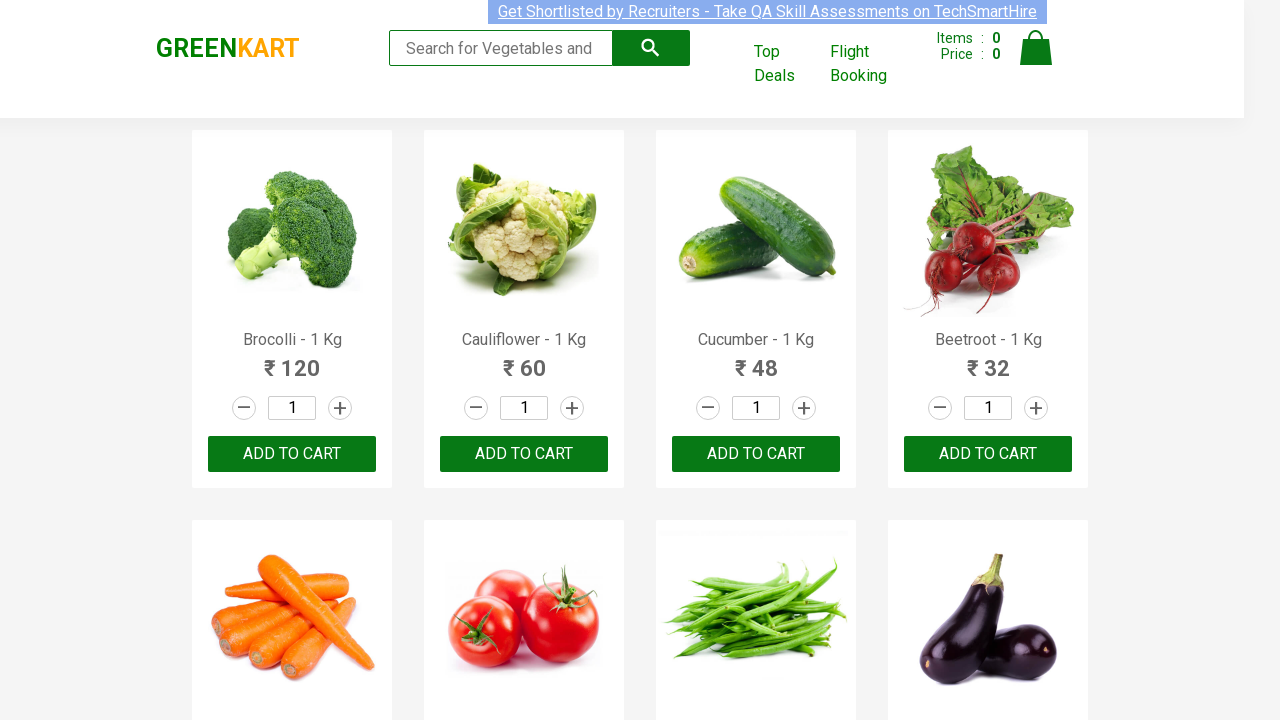

Clicked an 'Add to Cart' button
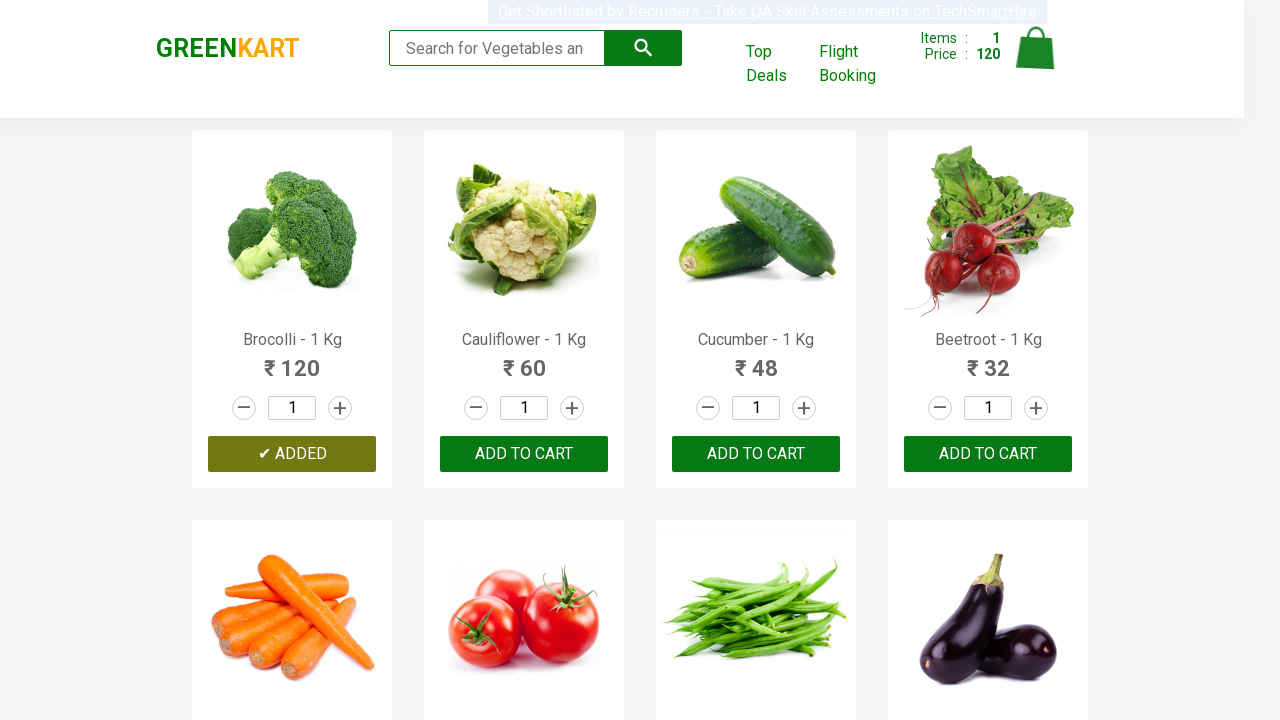

Clicked an 'Add to Cart' button
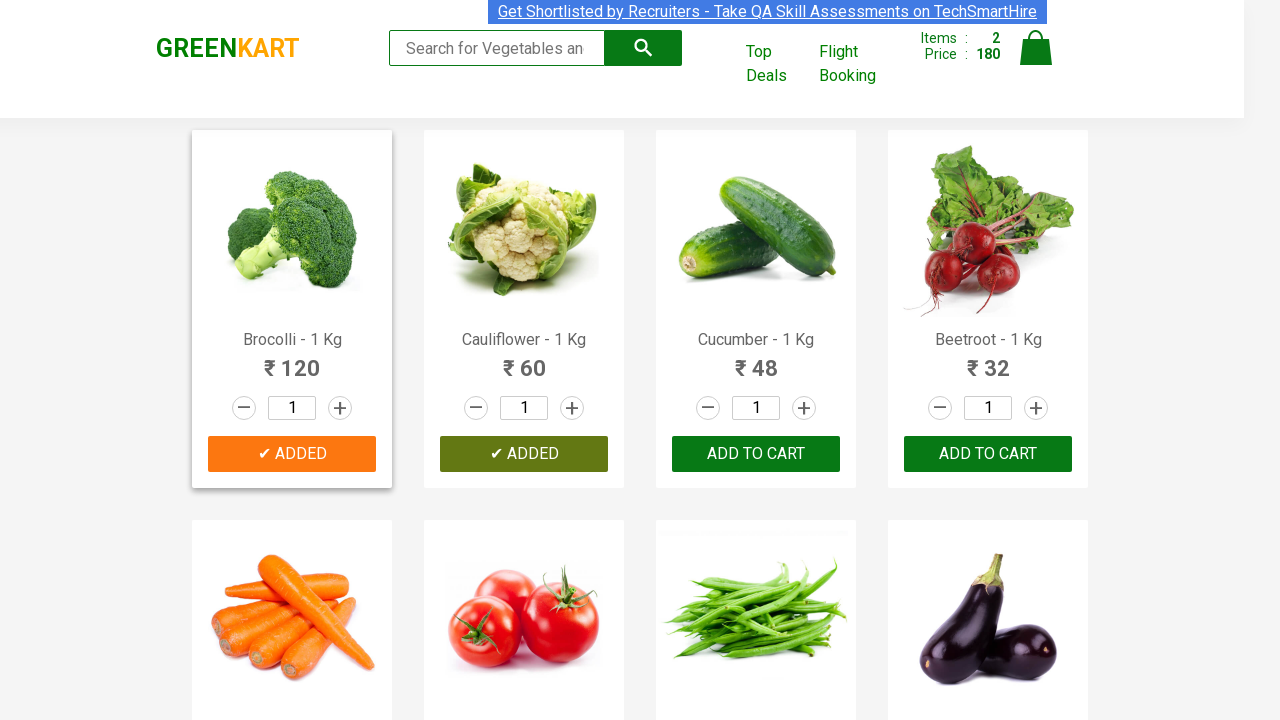

Clicked an 'Add to Cart' button
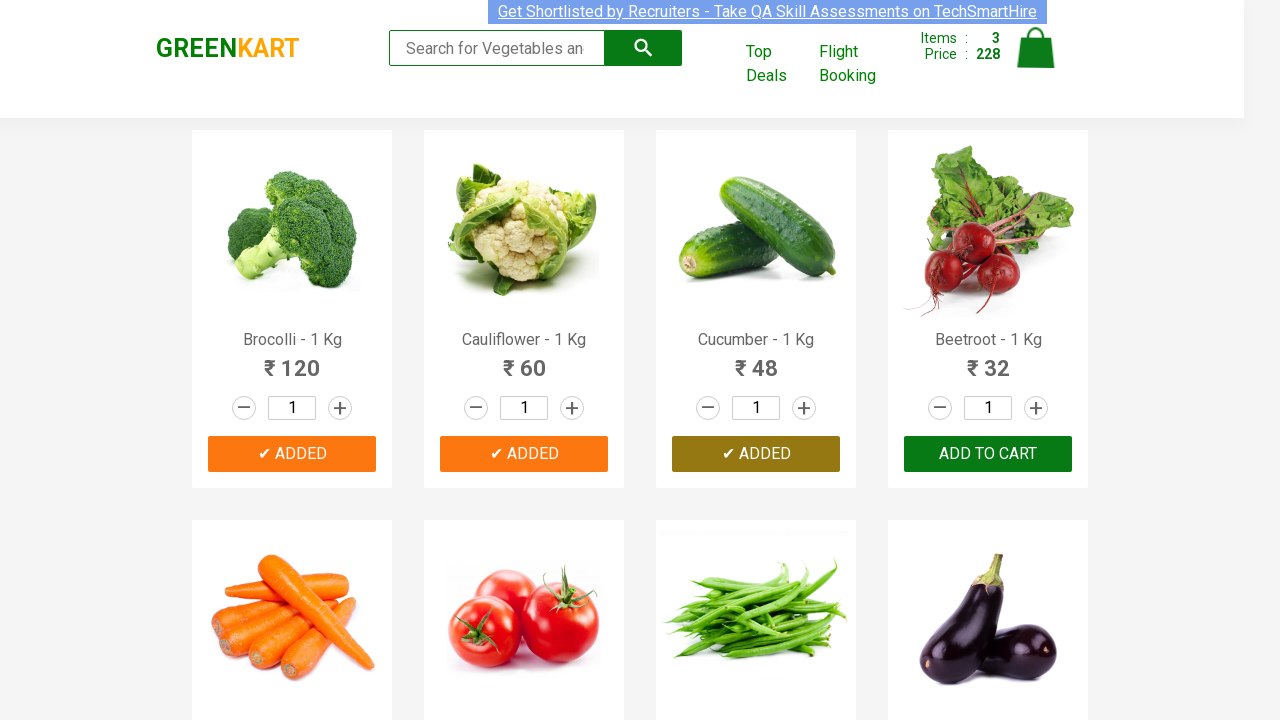

Clicked an 'Add to Cart' button
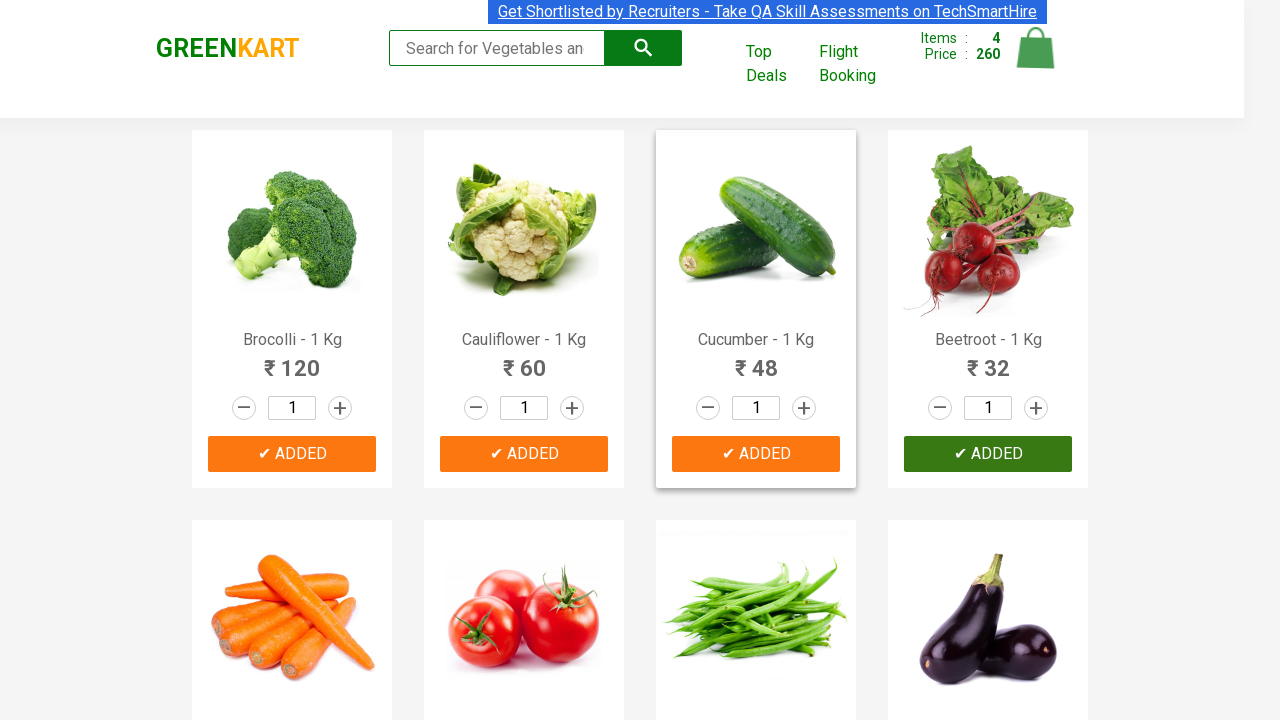

Clicked an 'Add to Cart' button
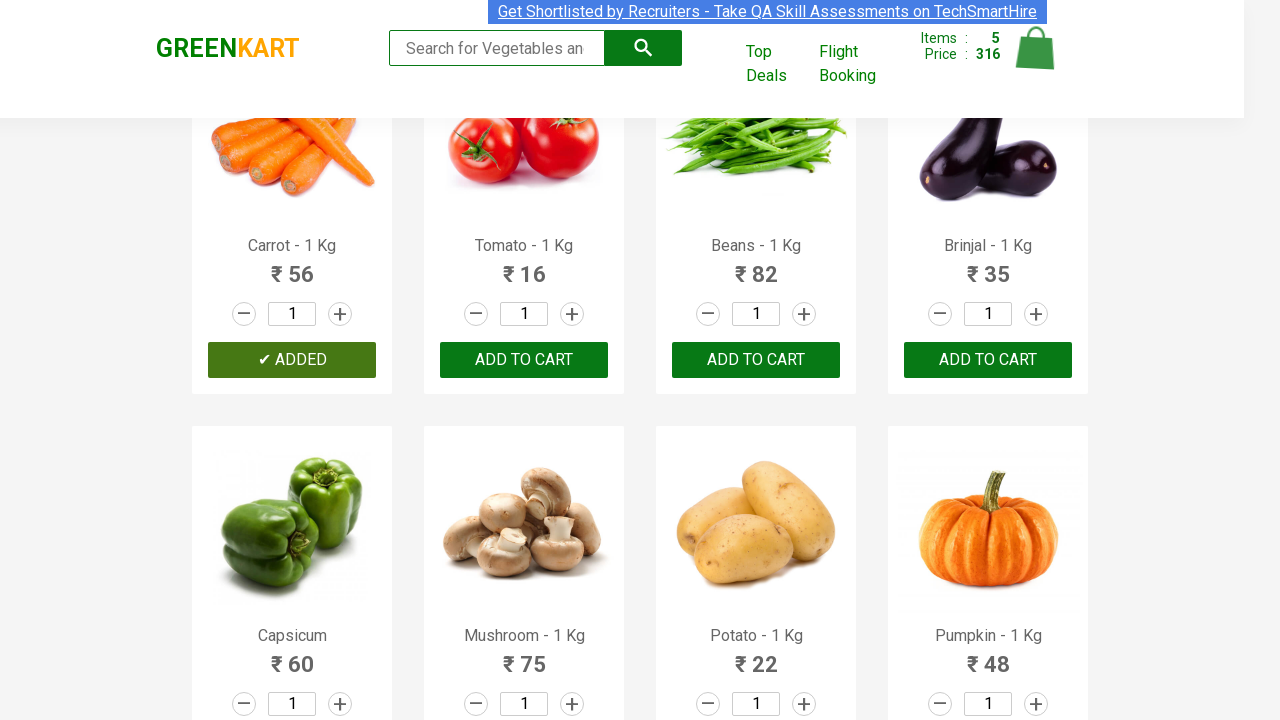

Clicked an 'Add to Cart' button
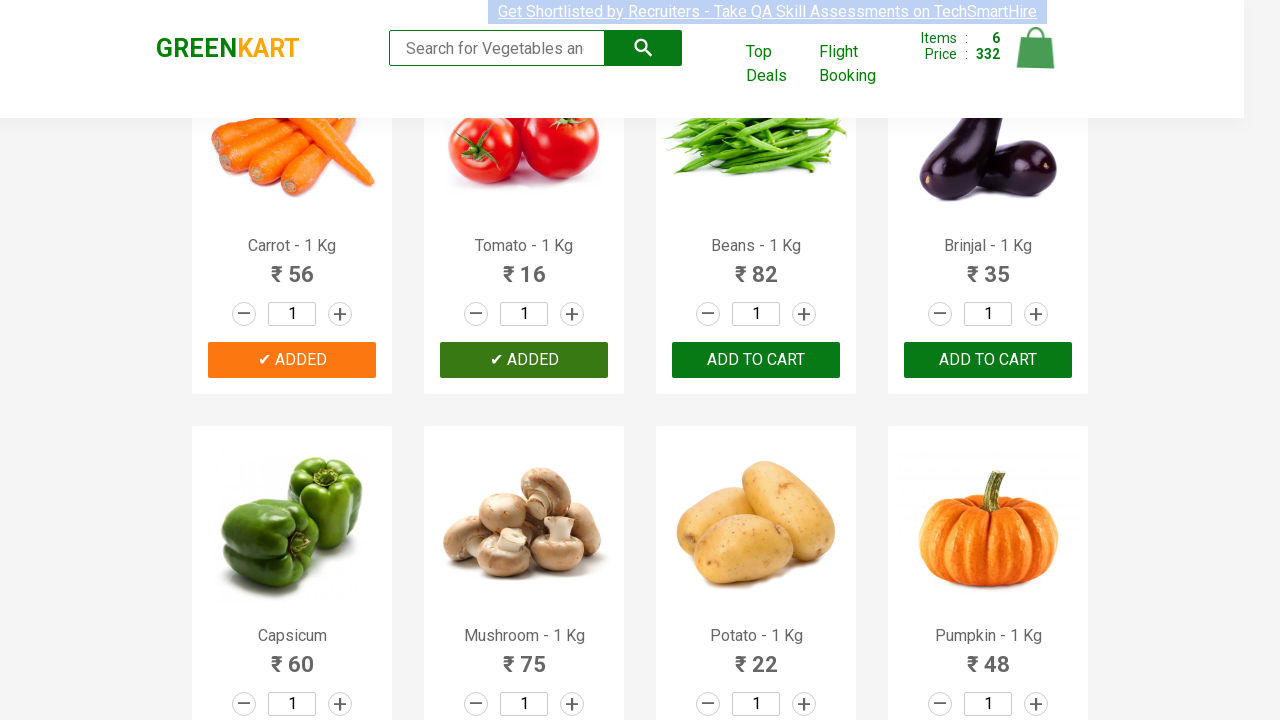

Clicked an 'Add to Cart' button
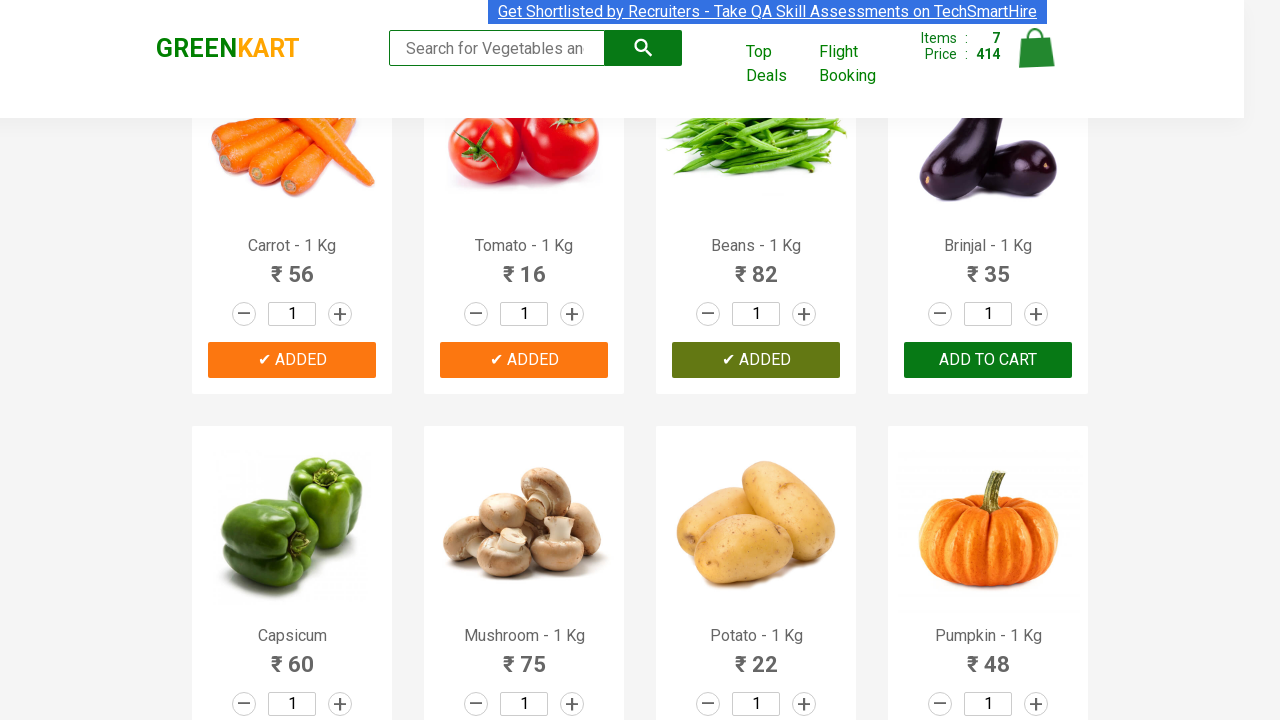

Clicked an 'Add to Cart' button
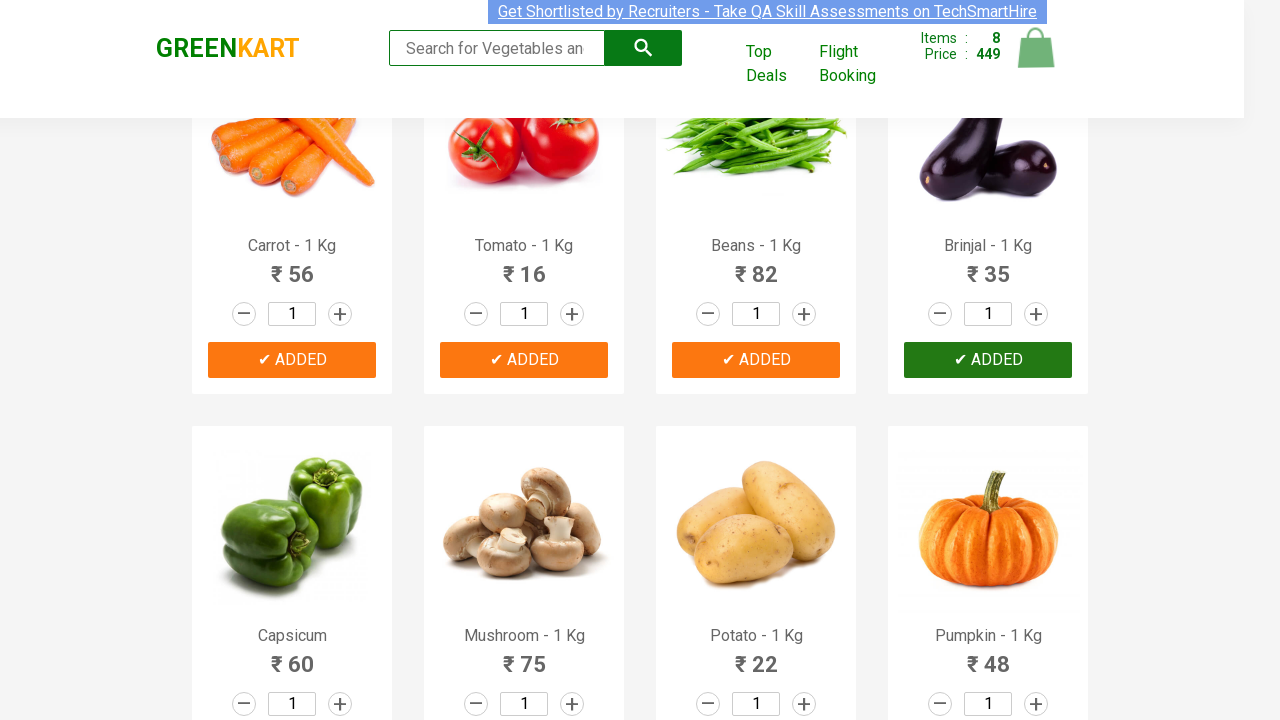

Clicked an 'Add to Cart' button
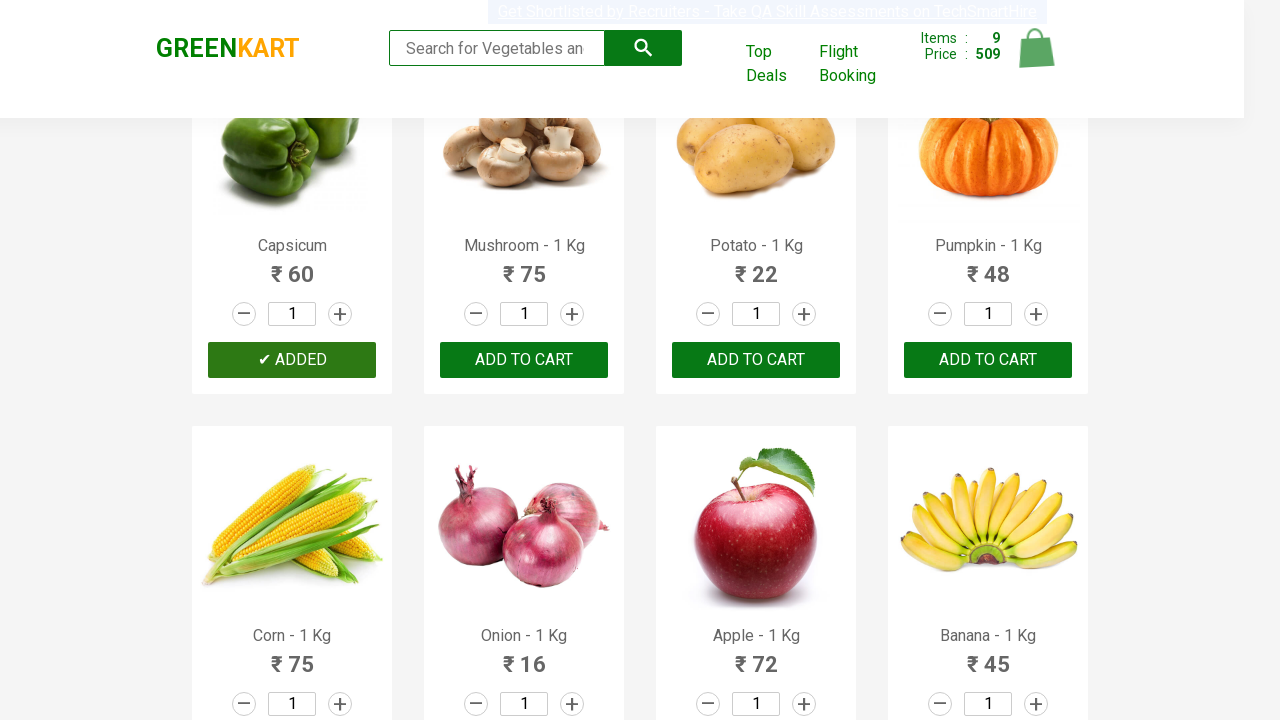

Clicked an 'Add to Cart' button
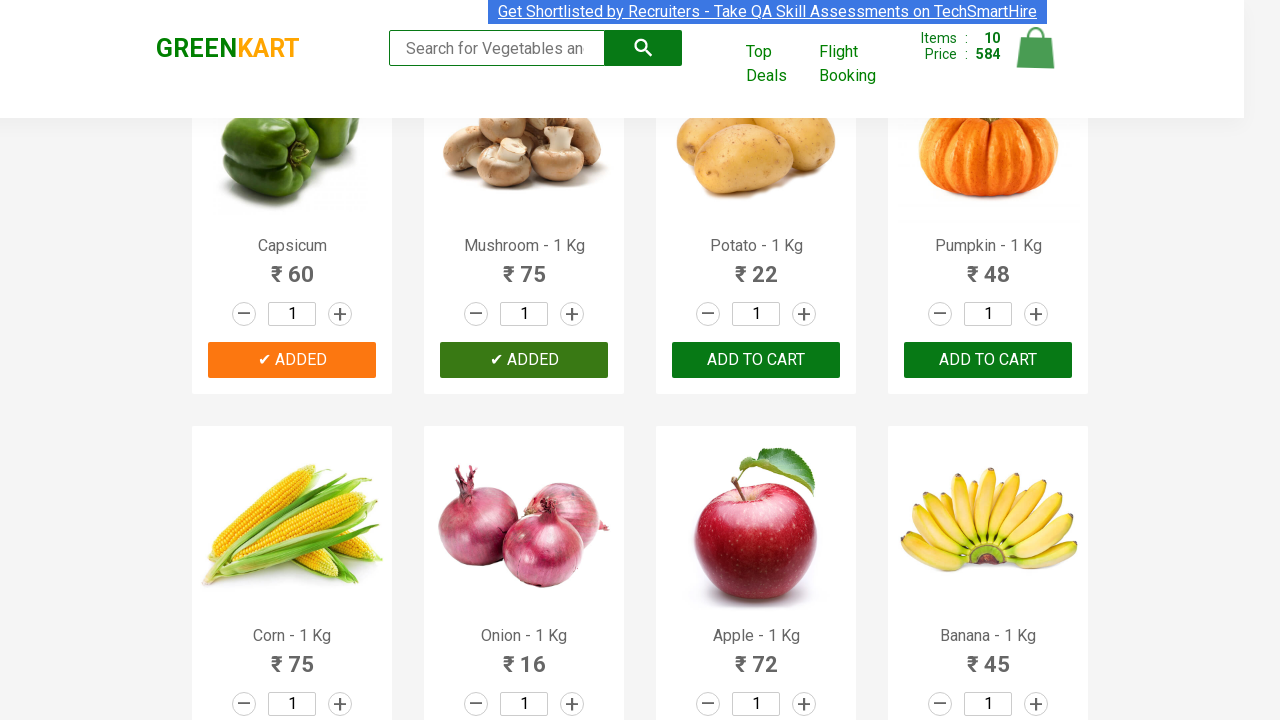

Clicked an 'Add to Cart' button
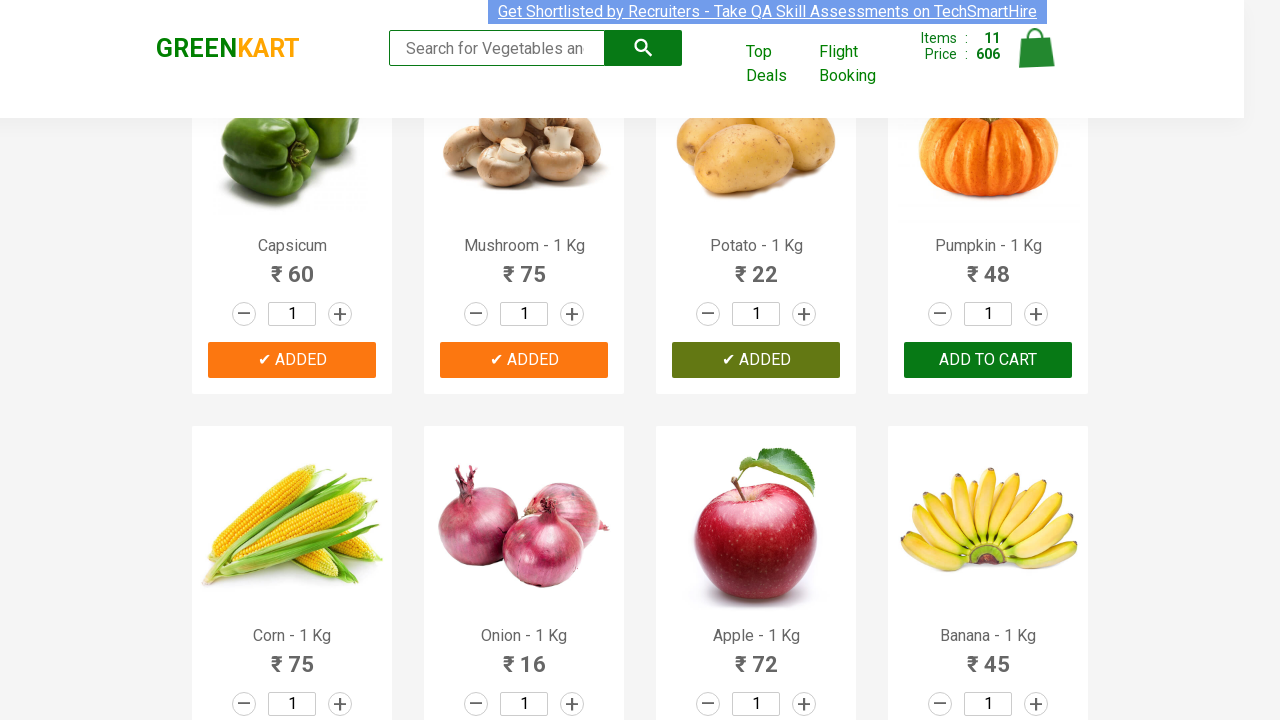

Clicked an 'Add to Cart' button
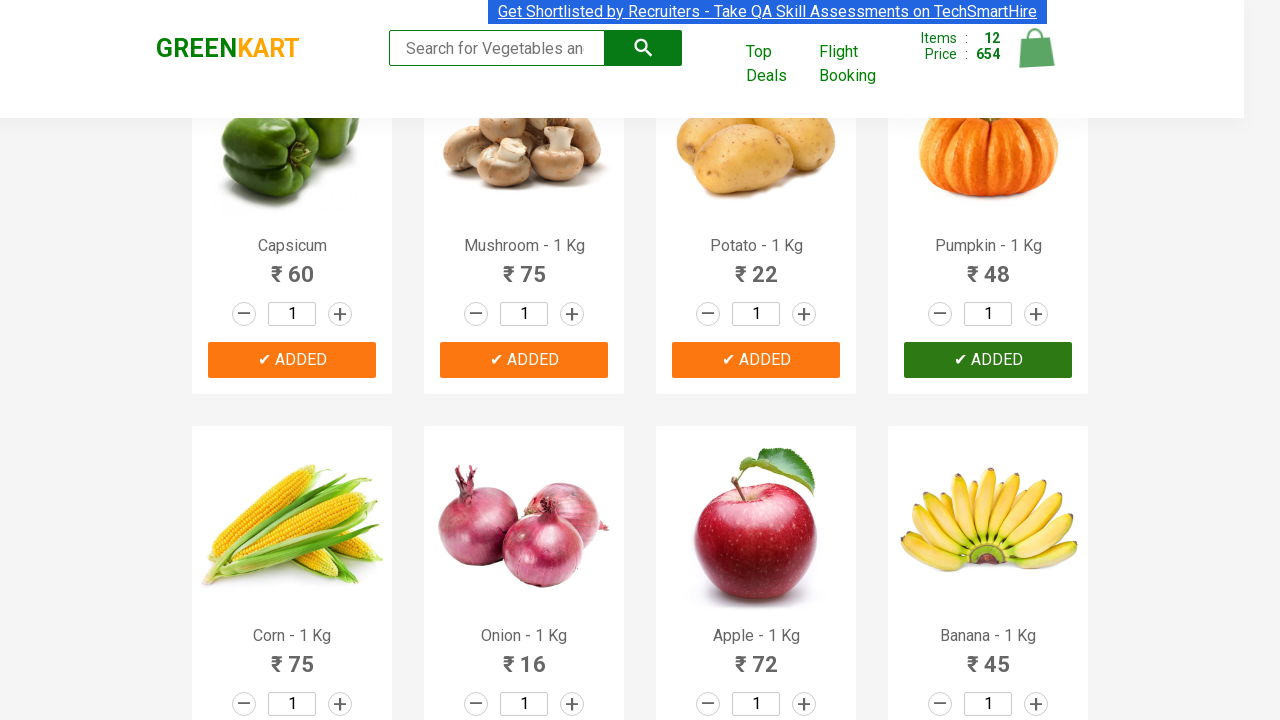

Clicked an 'Add to Cart' button
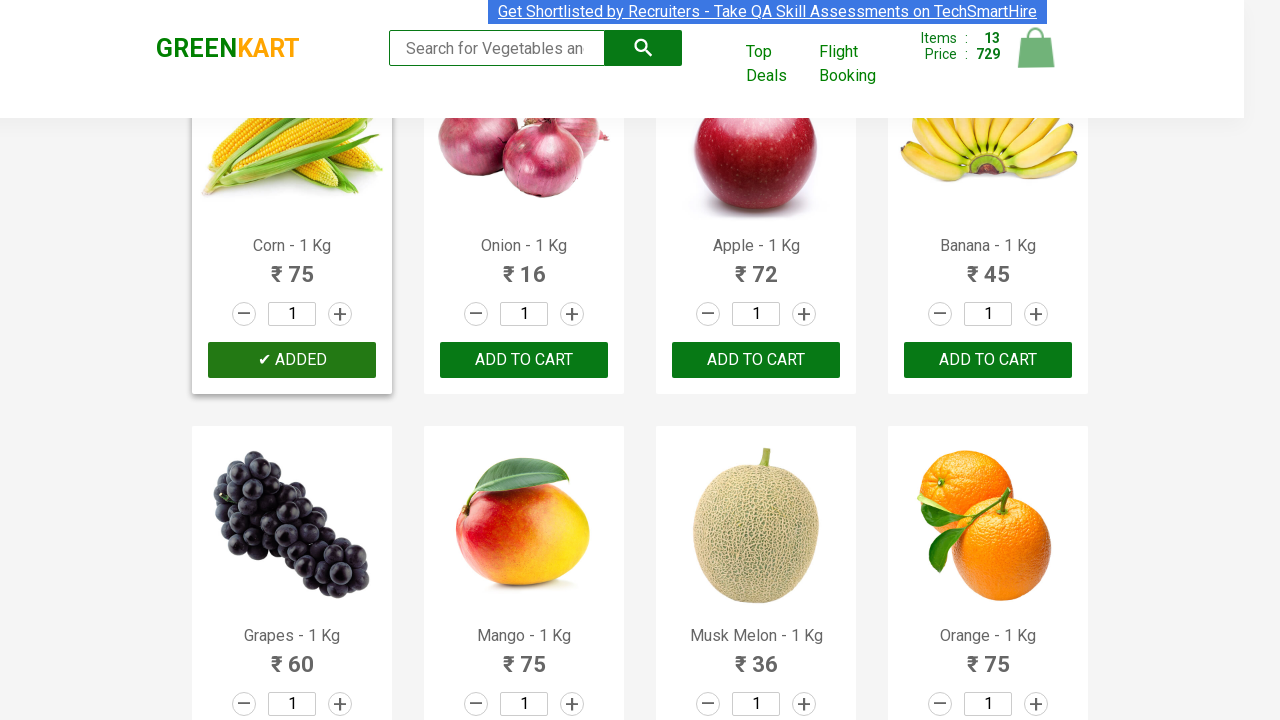

Clicked an 'Add to Cart' button
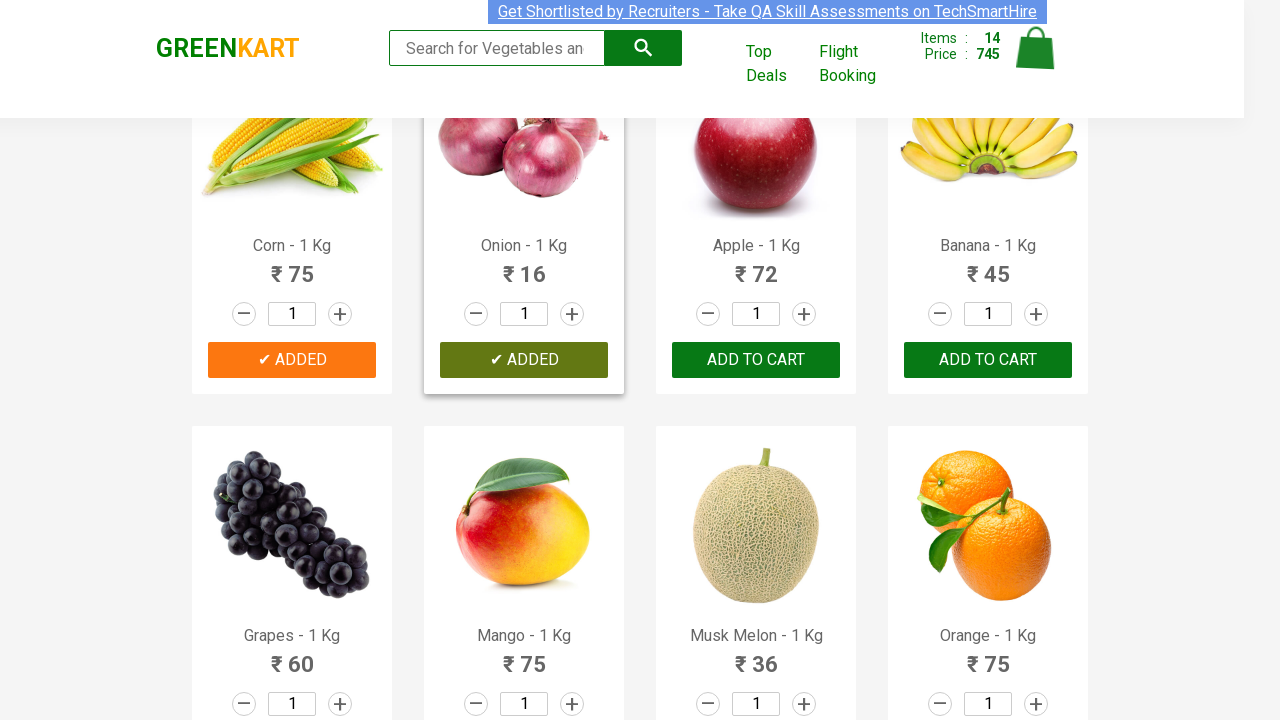

Clicked an 'Add to Cart' button
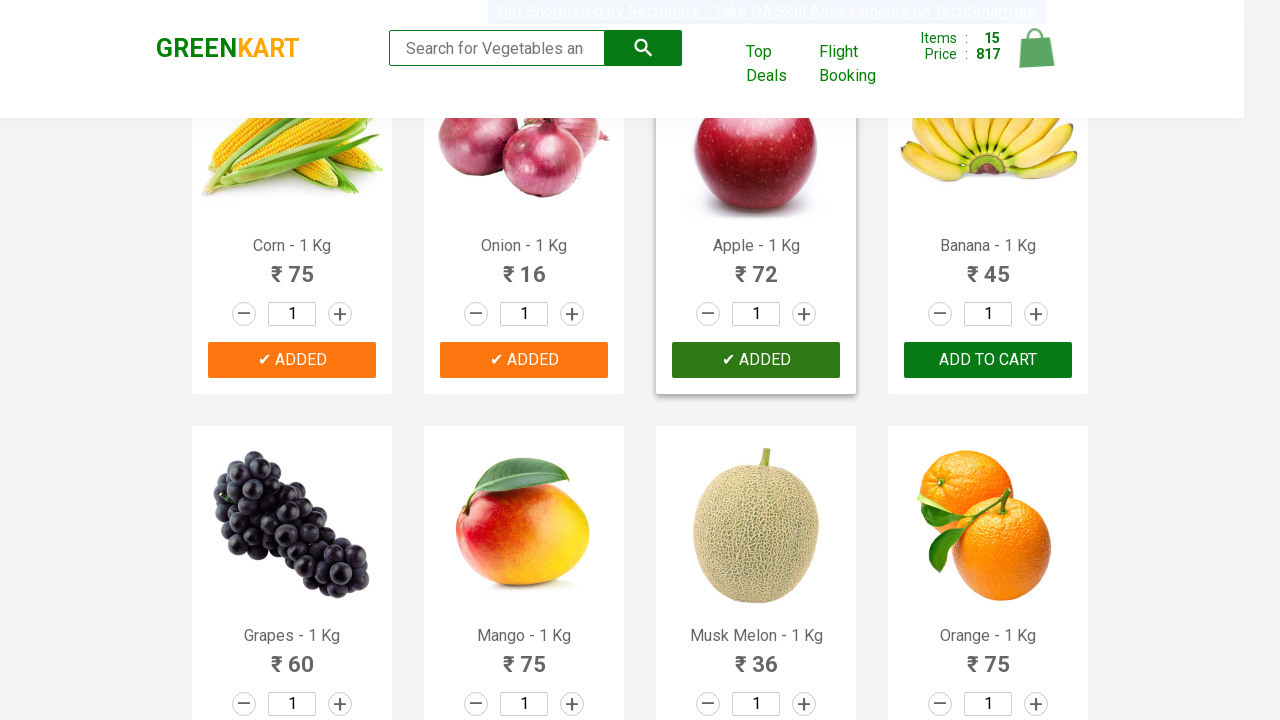

Clicked an 'Add to Cart' button
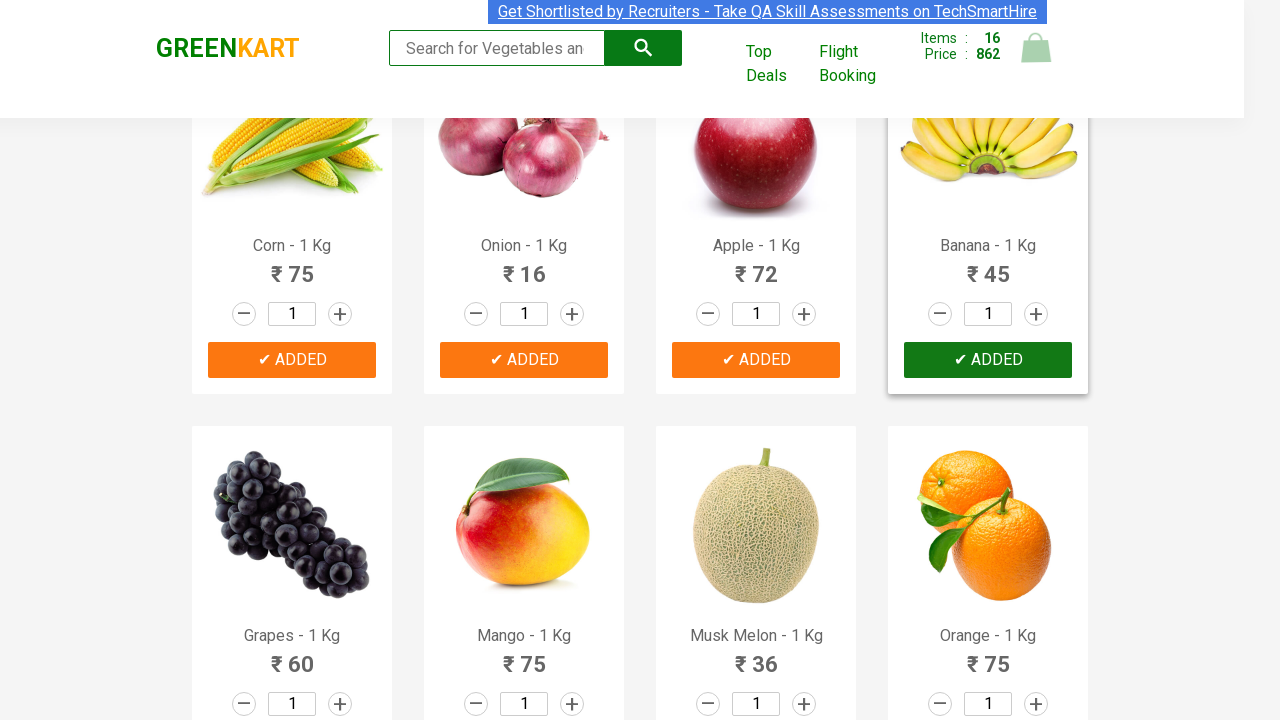

Clicked an 'Add to Cart' button
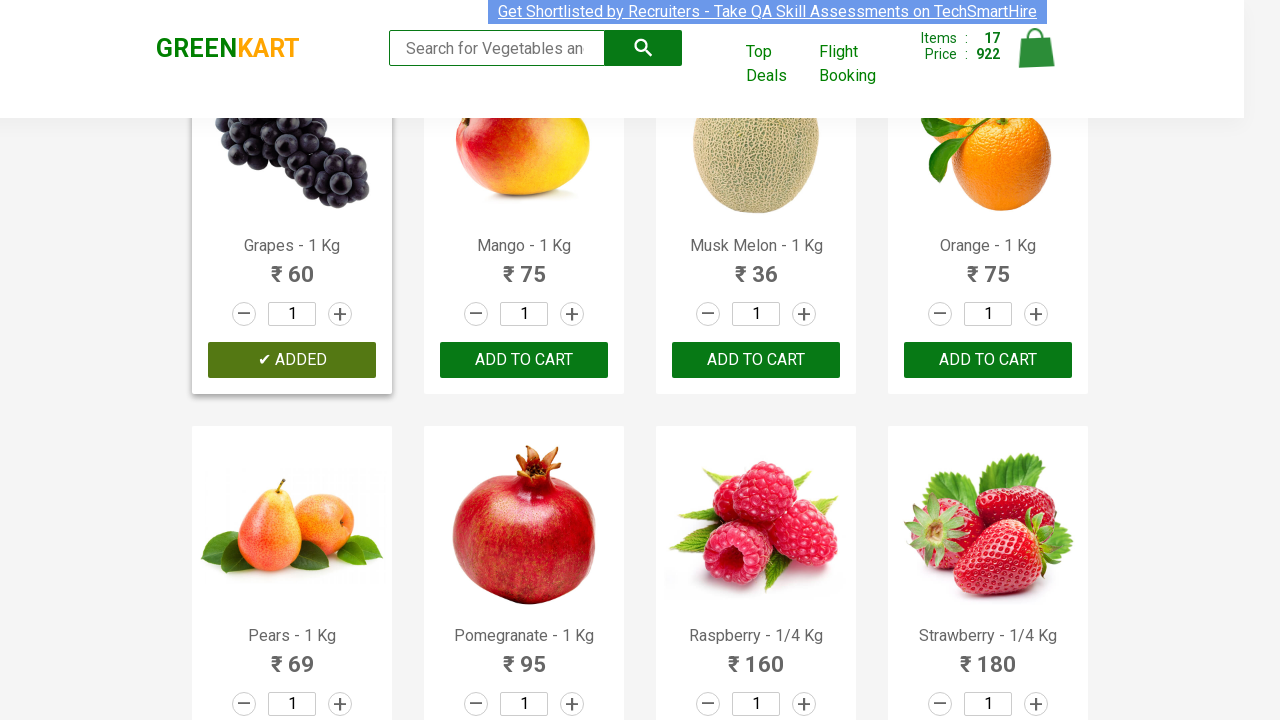

Clicked an 'Add to Cart' button
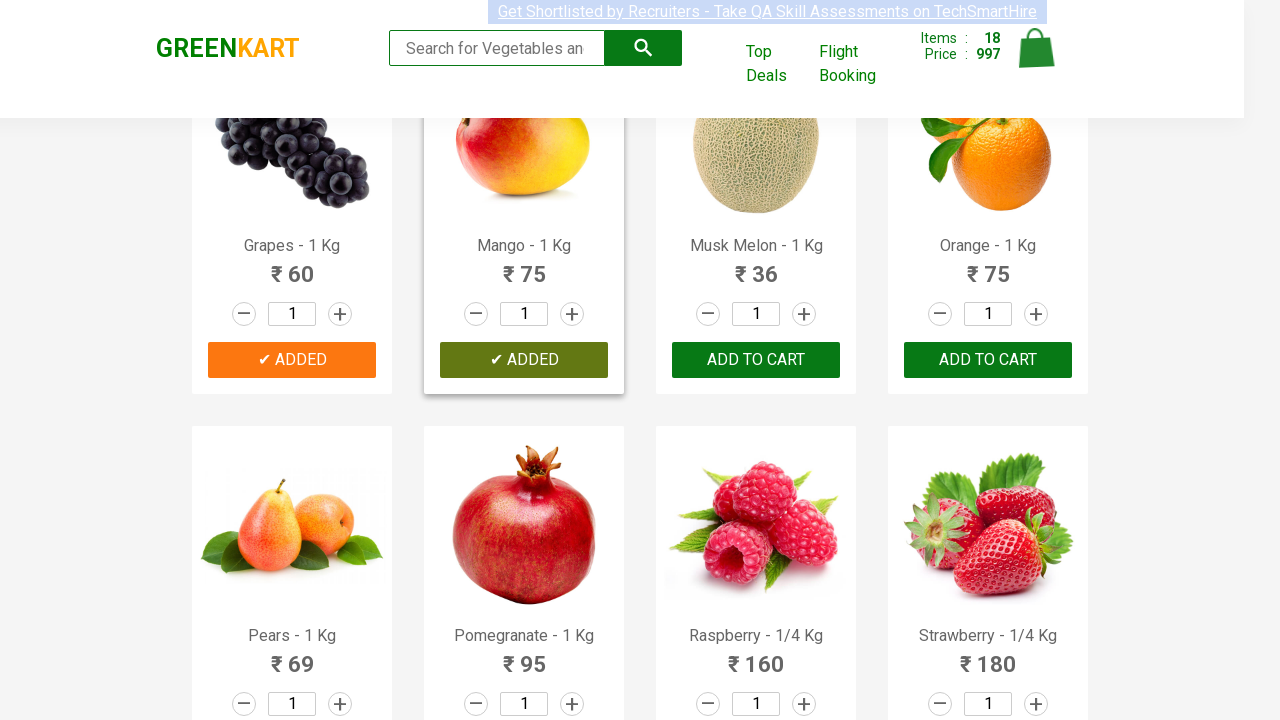

Clicked an 'Add to Cart' button
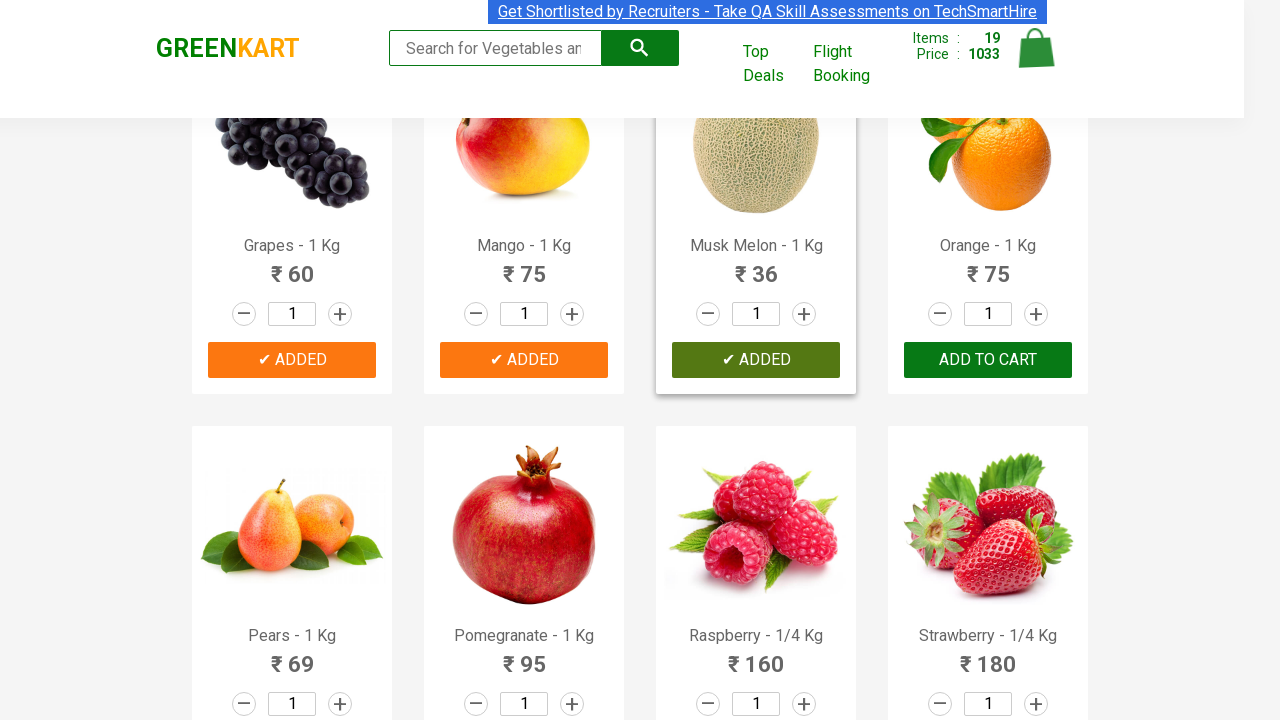

Clicked an 'Add to Cart' button
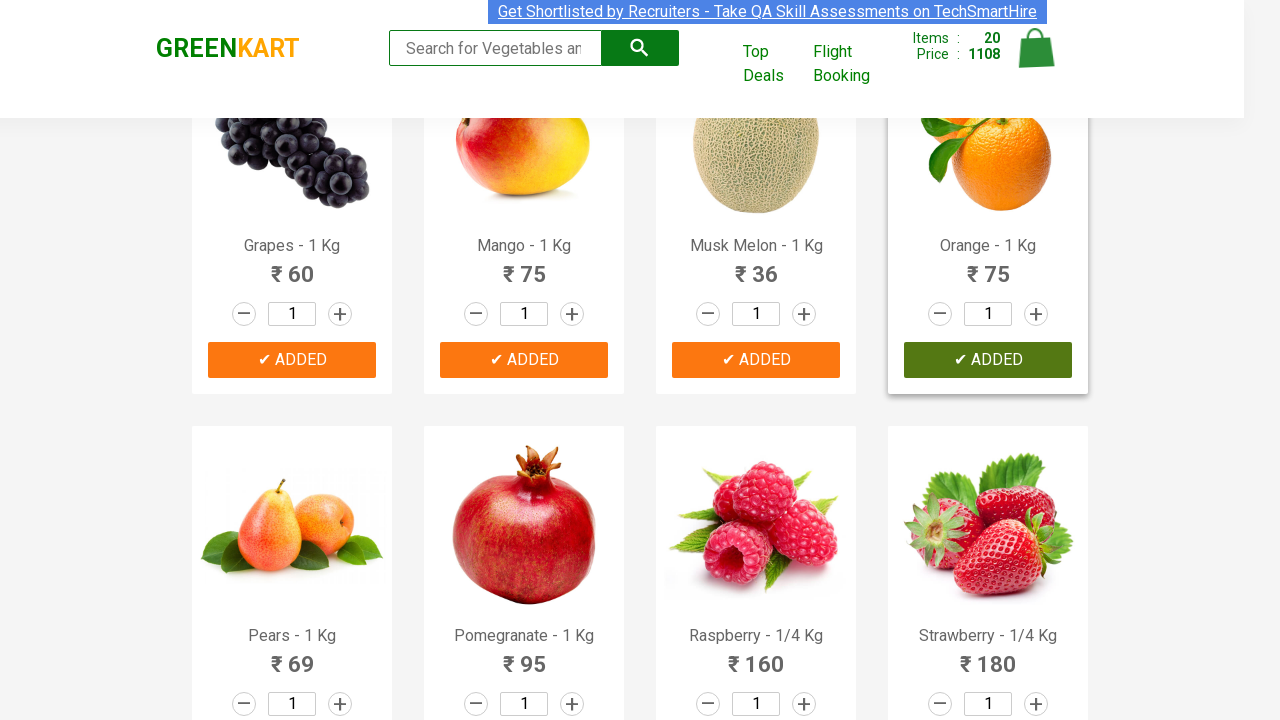

Clicked an 'Add to Cart' button
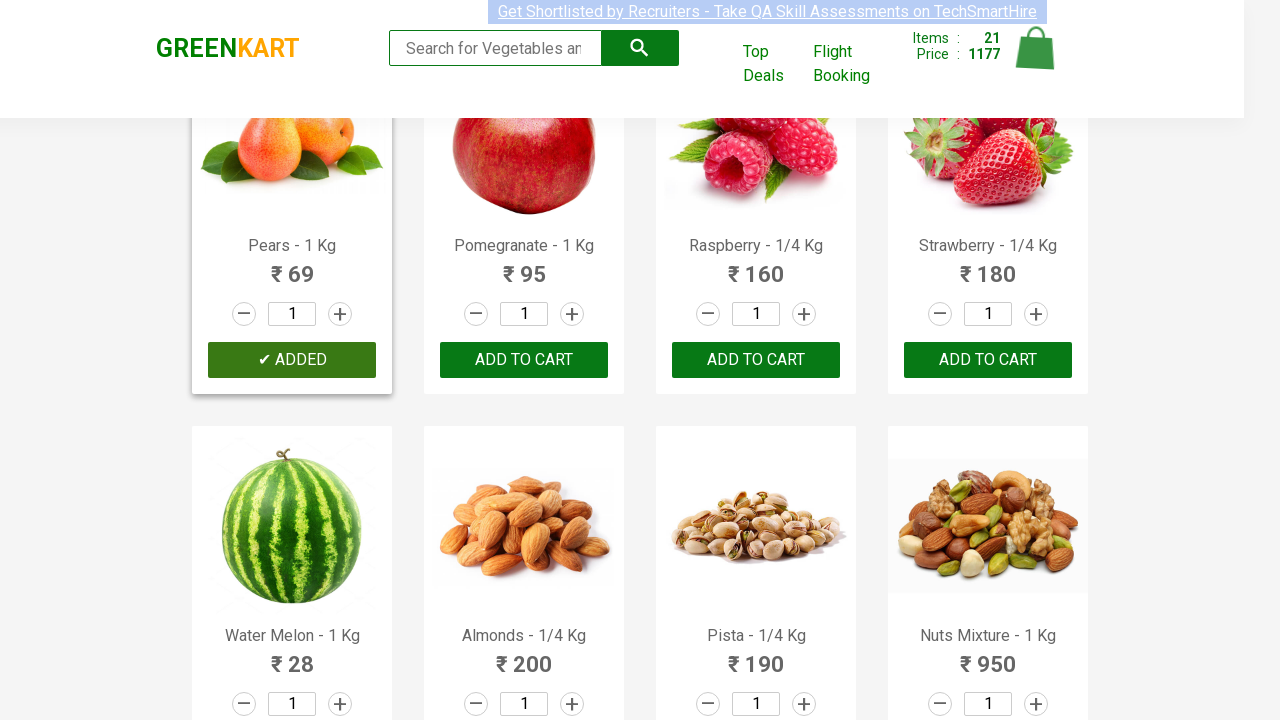

Clicked an 'Add to Cart' button
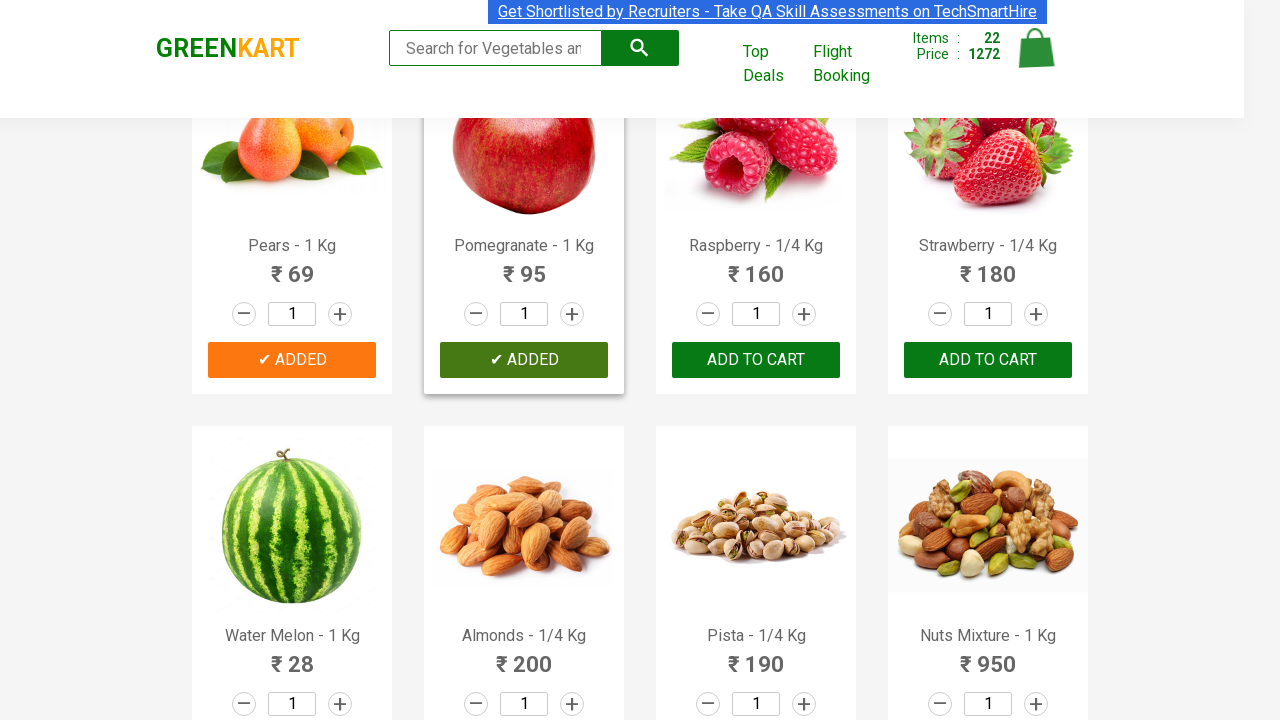

Clicked an 'Add to Cart' button
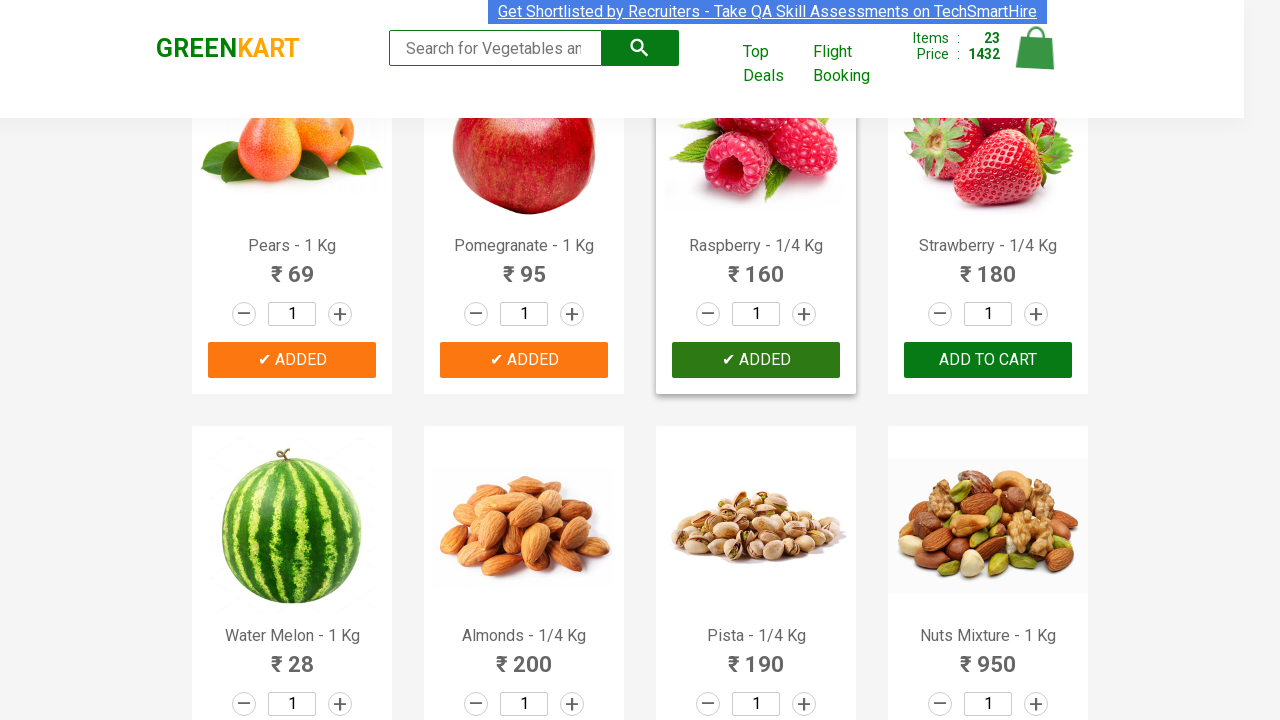

Clicked an 'Add to Cart' button
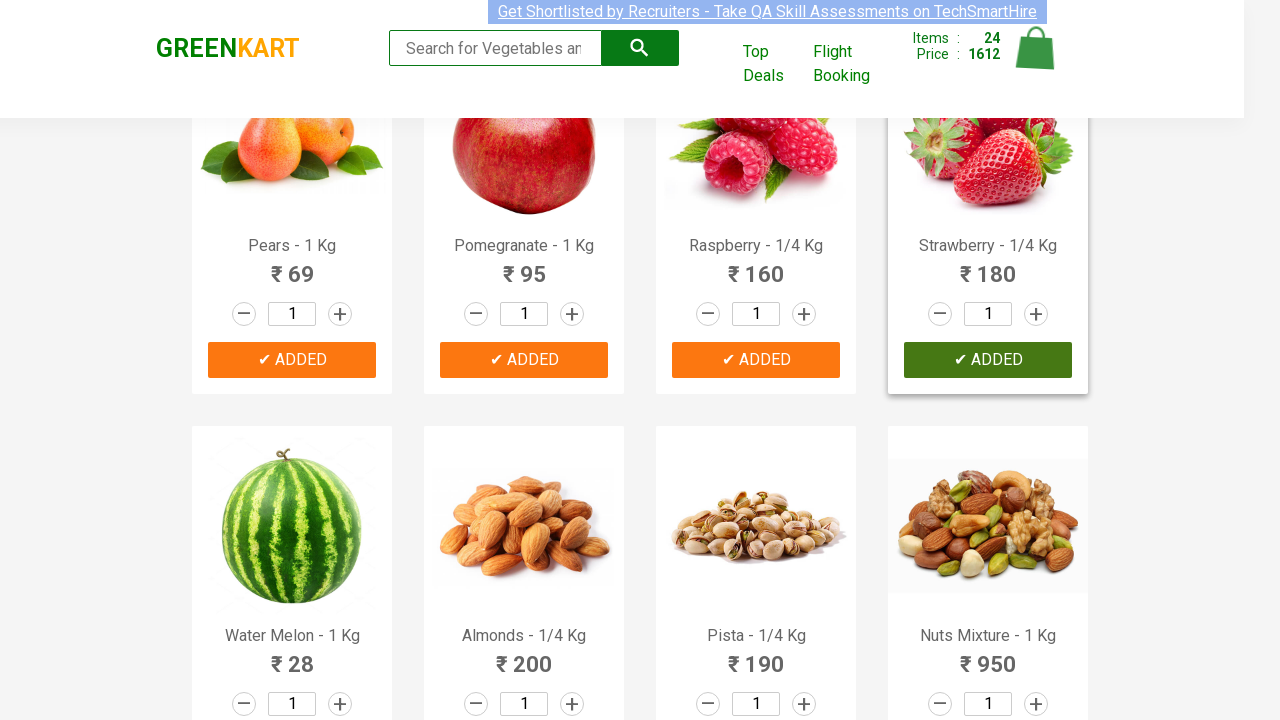

Clicked an 'Add to Cart' button
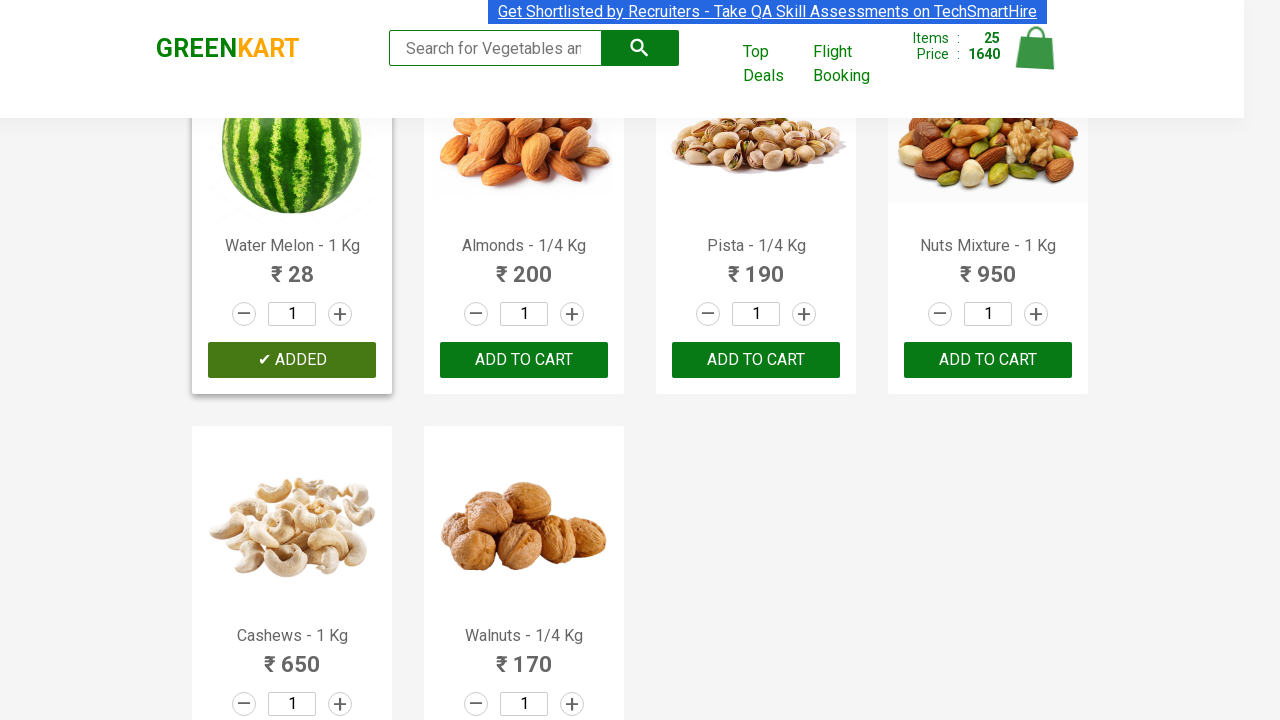

Clicked an 'Add to Cart' button
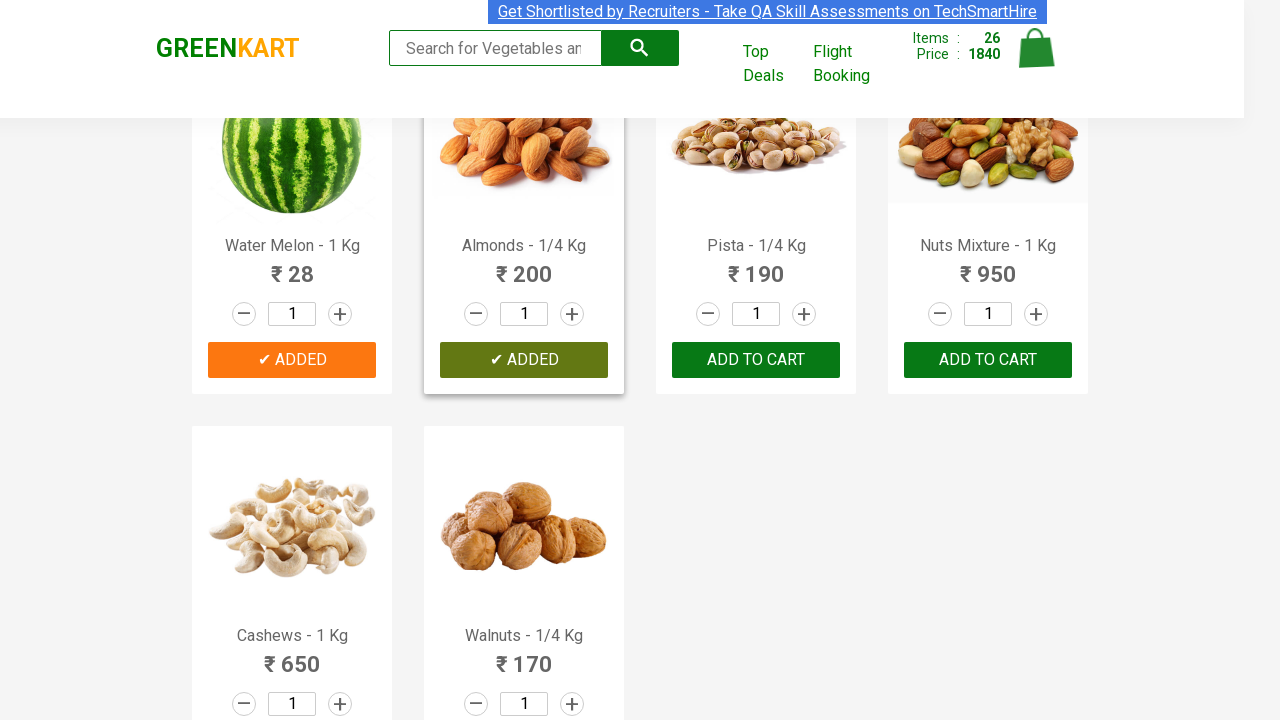

Clicked an 'Add to Cart' button
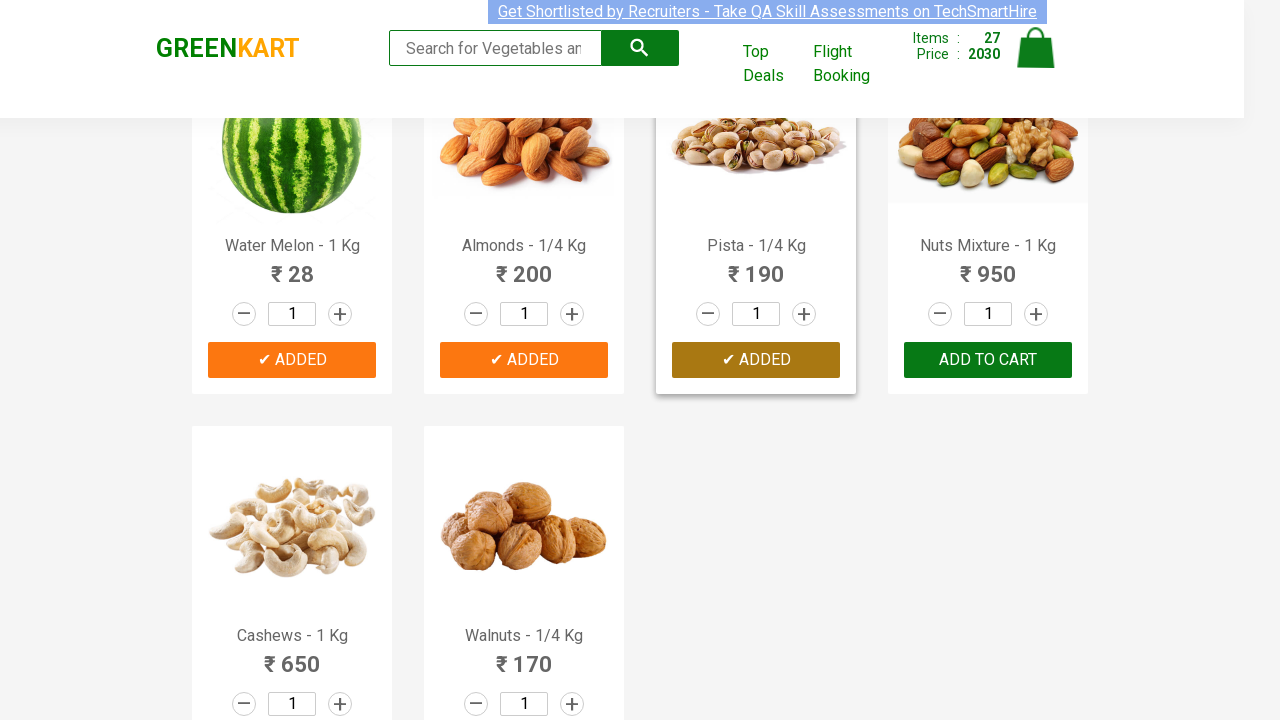

Clicked an 'Add to Cart' button
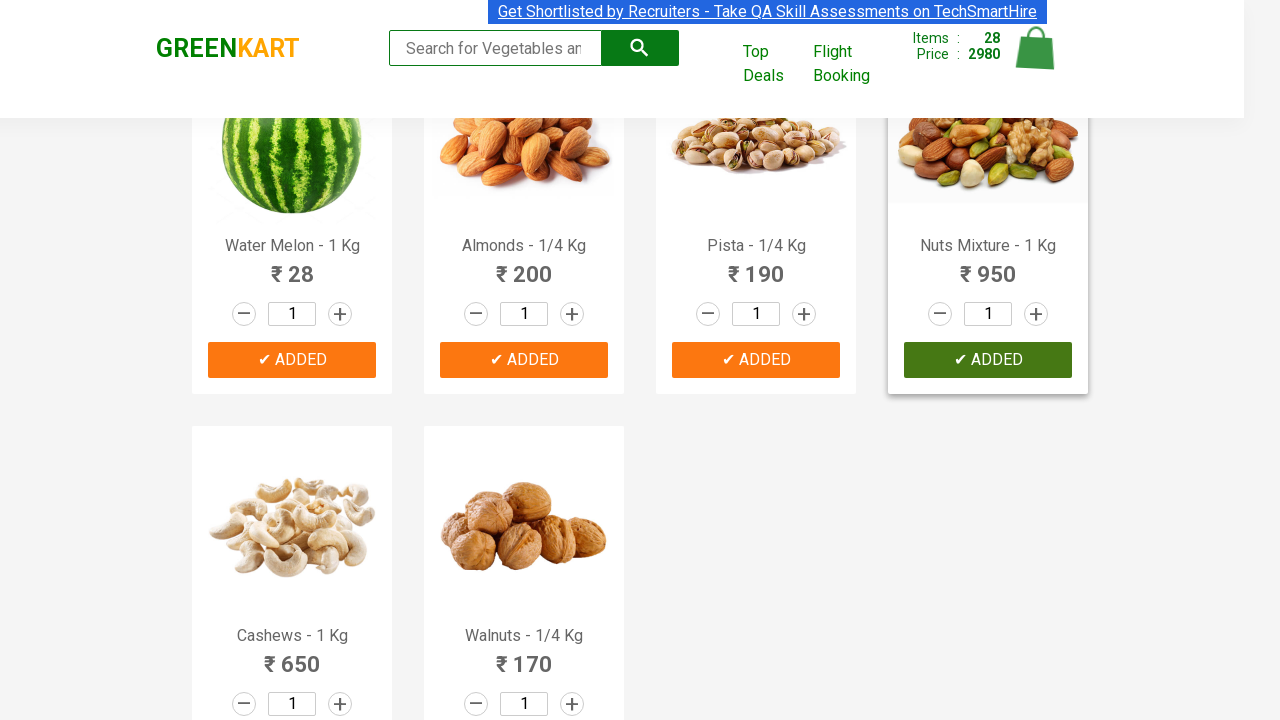

Clicked an 'Add to Cart' button
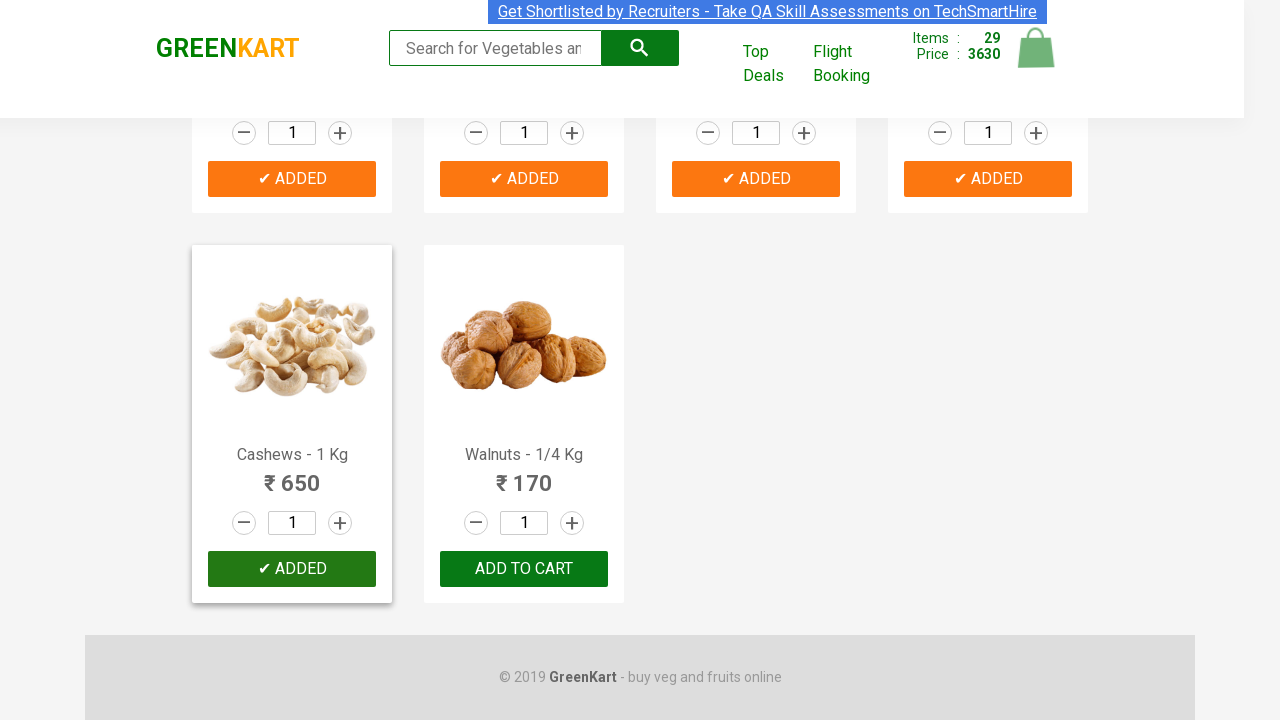

Clicked an 'Add to Cart' button
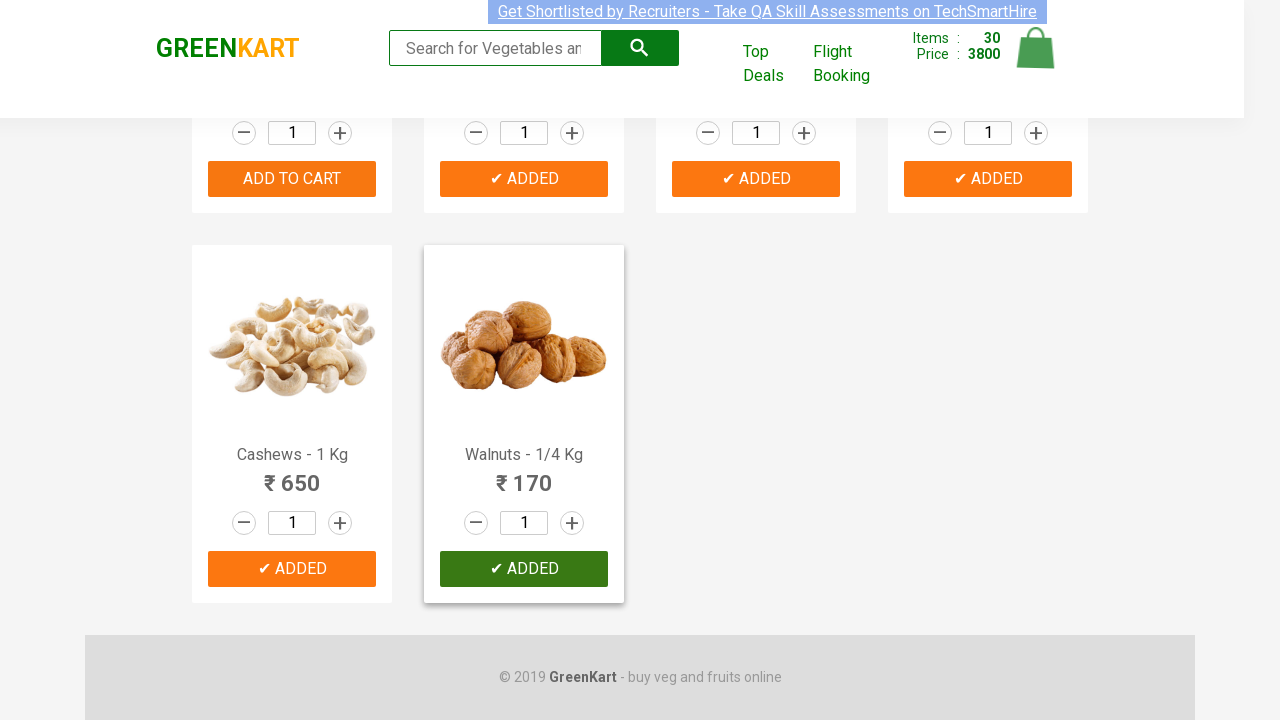

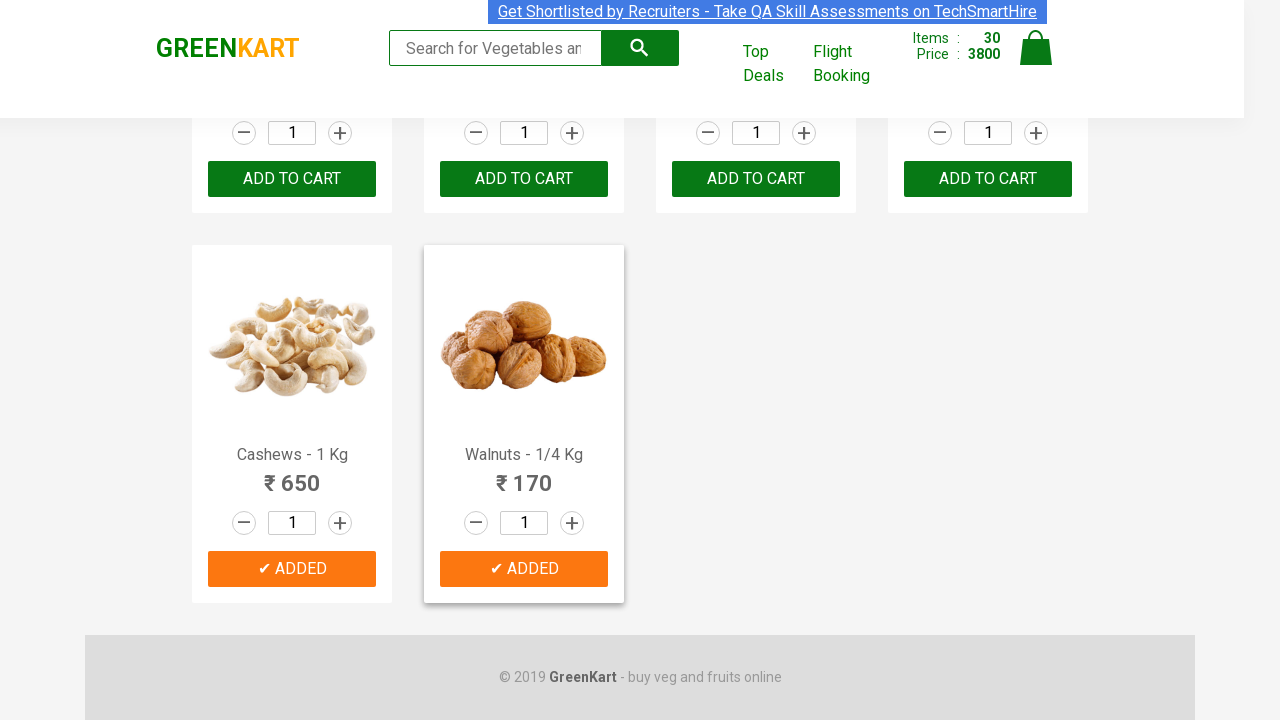